Tests the user registration form by filling in personal details (first name, last name, address, city) for multiple users in a loop, verifying the form accepts input correctly.

Starting URL: https://parabank.parasoft.com/parabank/register.htm

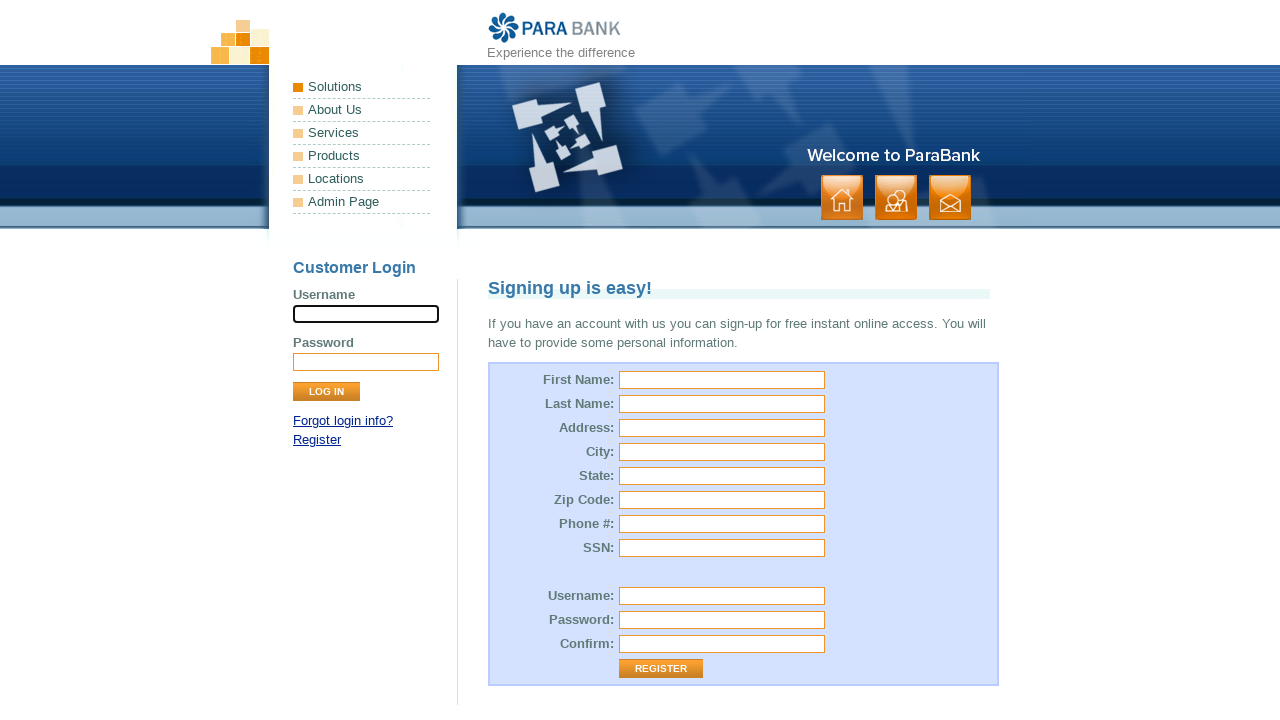

Filled first name field with 'First Name' on xpath=//input[@id='customer.firstName']
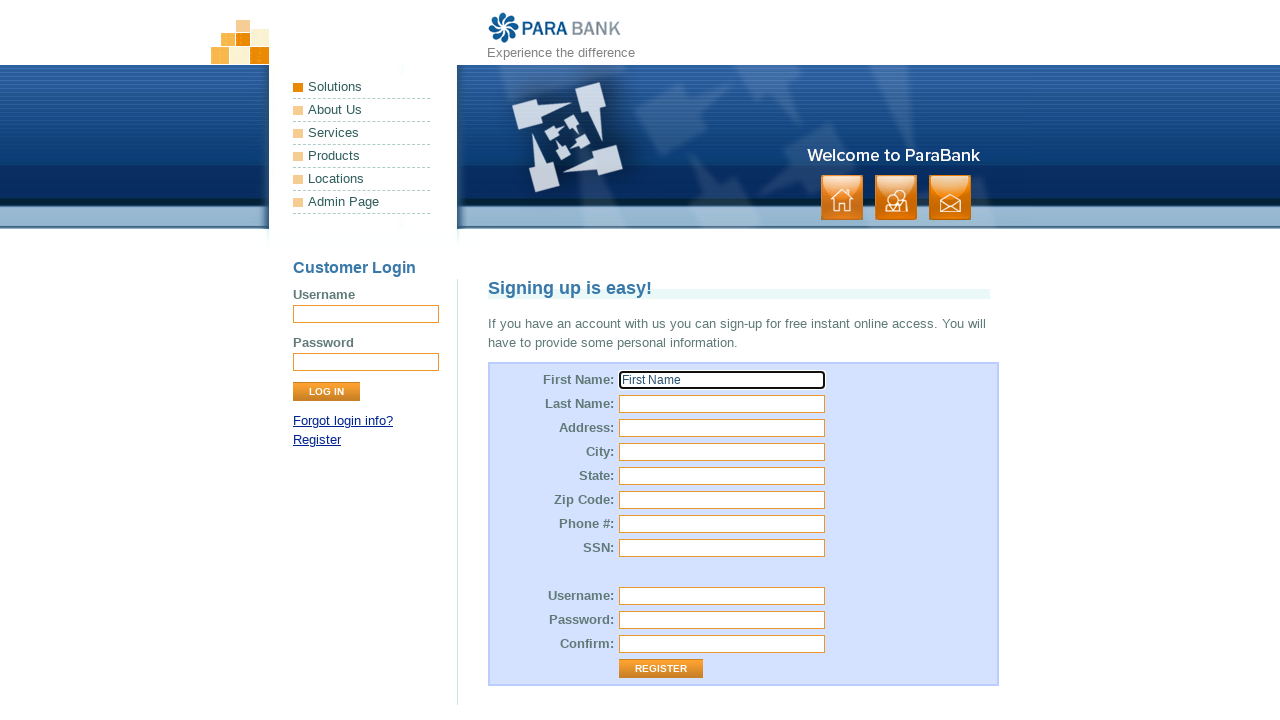

Filled last name field with 'Last Name' on xpath=//input[@id='customer.lastName']
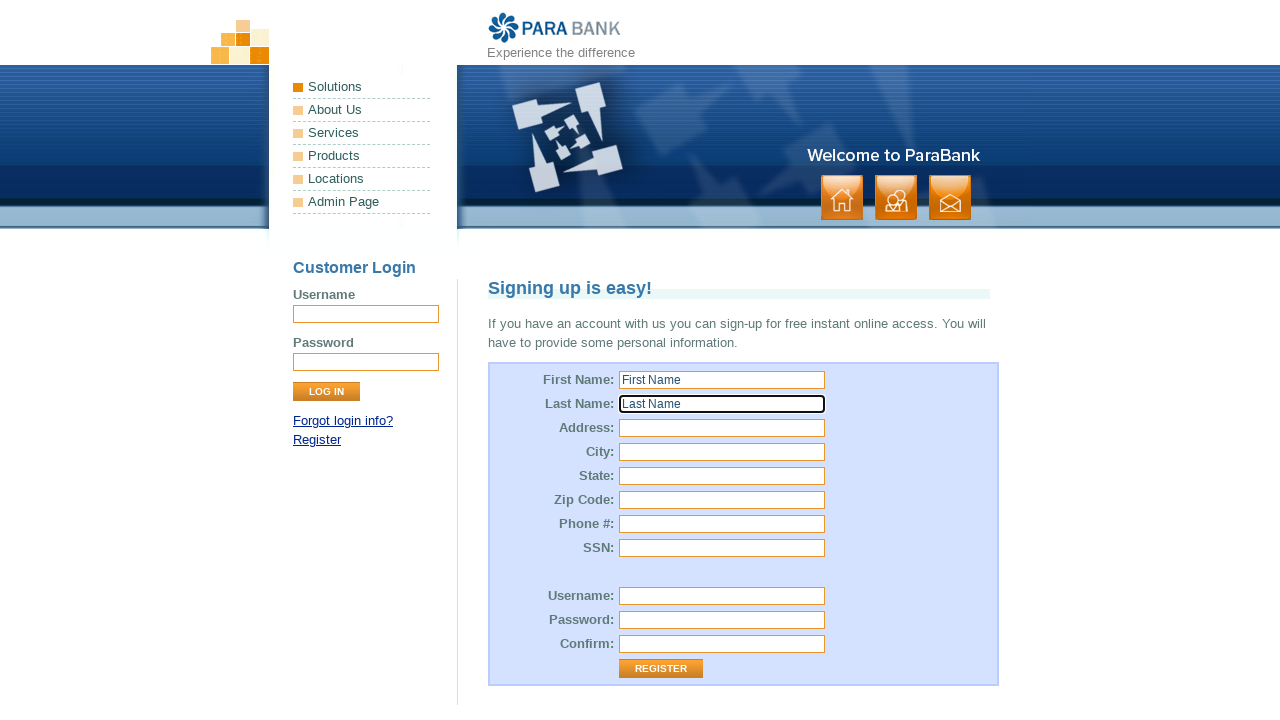

Filled address field with '12 Avenue' on xpath=//input[@id='customer.address.street']
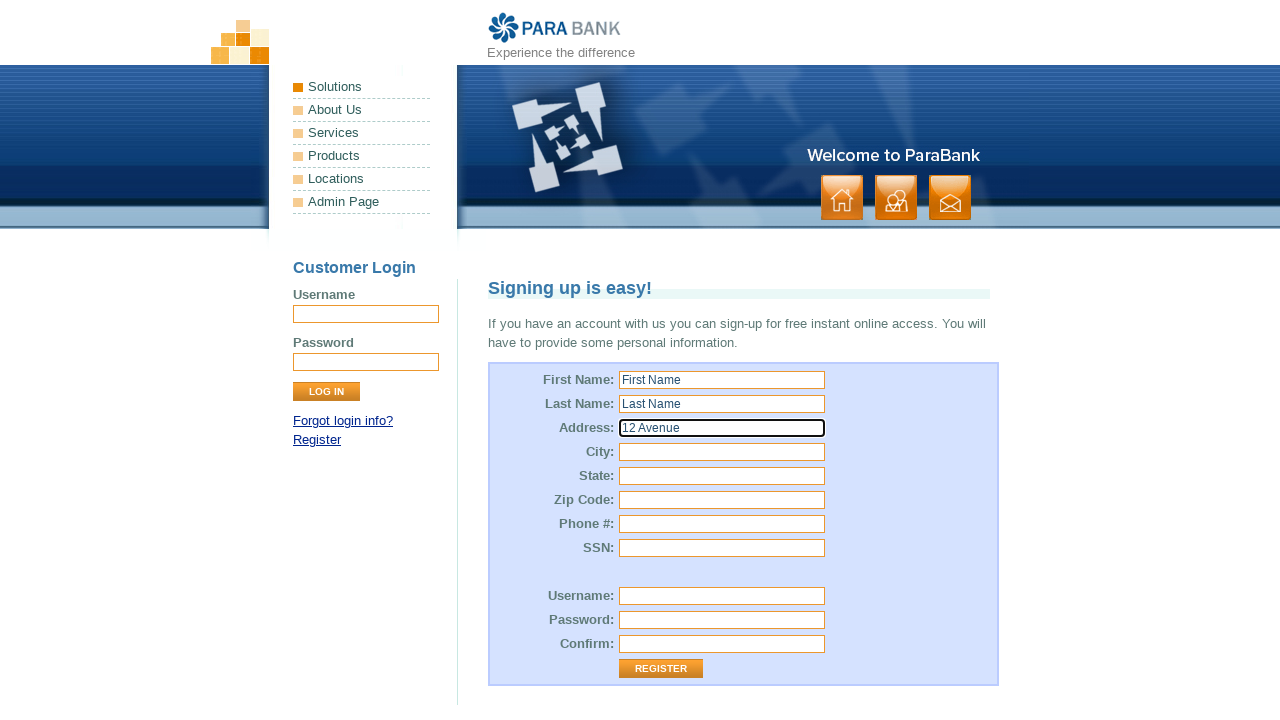

Filled city field with 'New York' on xpath=//input[@id='customer.address.city']
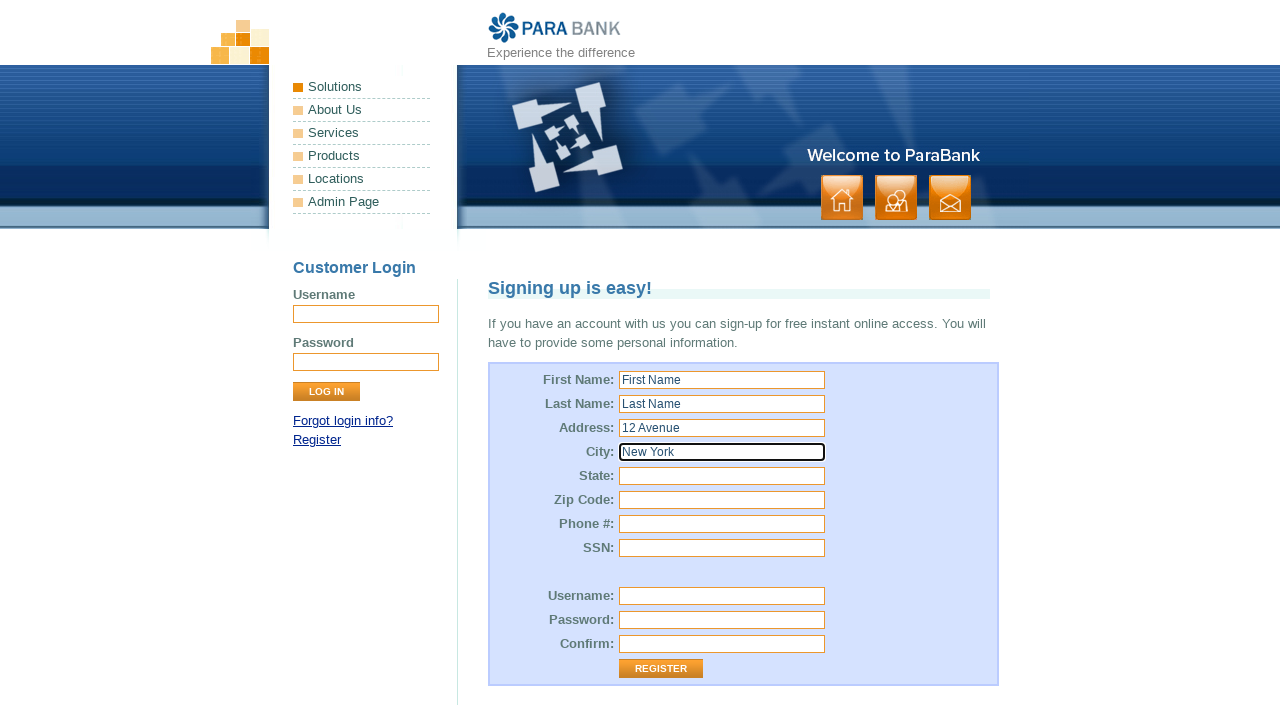

Navigated to registration page for next user
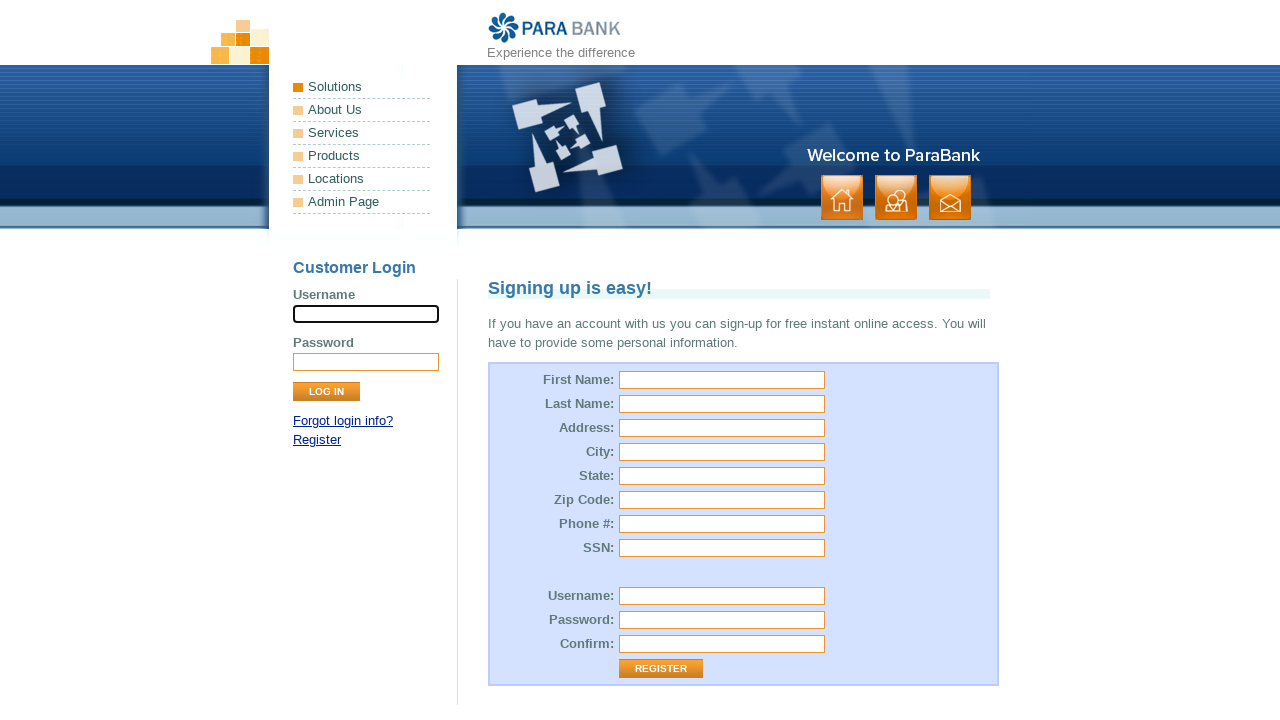

Filled first name field with 'First Name 1' on xpath=//input[@id='customer.firstName']
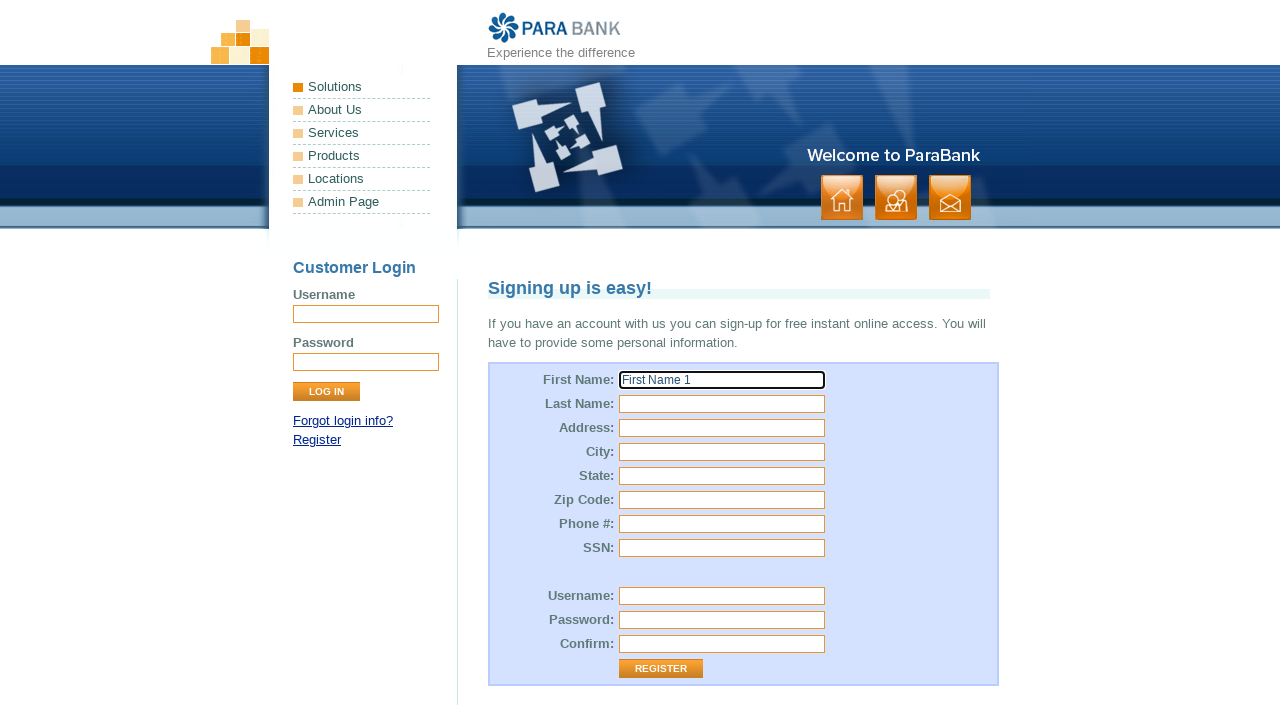

Filled last name field with 'Last Name' on xpath=//input[@id='customer.lastName']
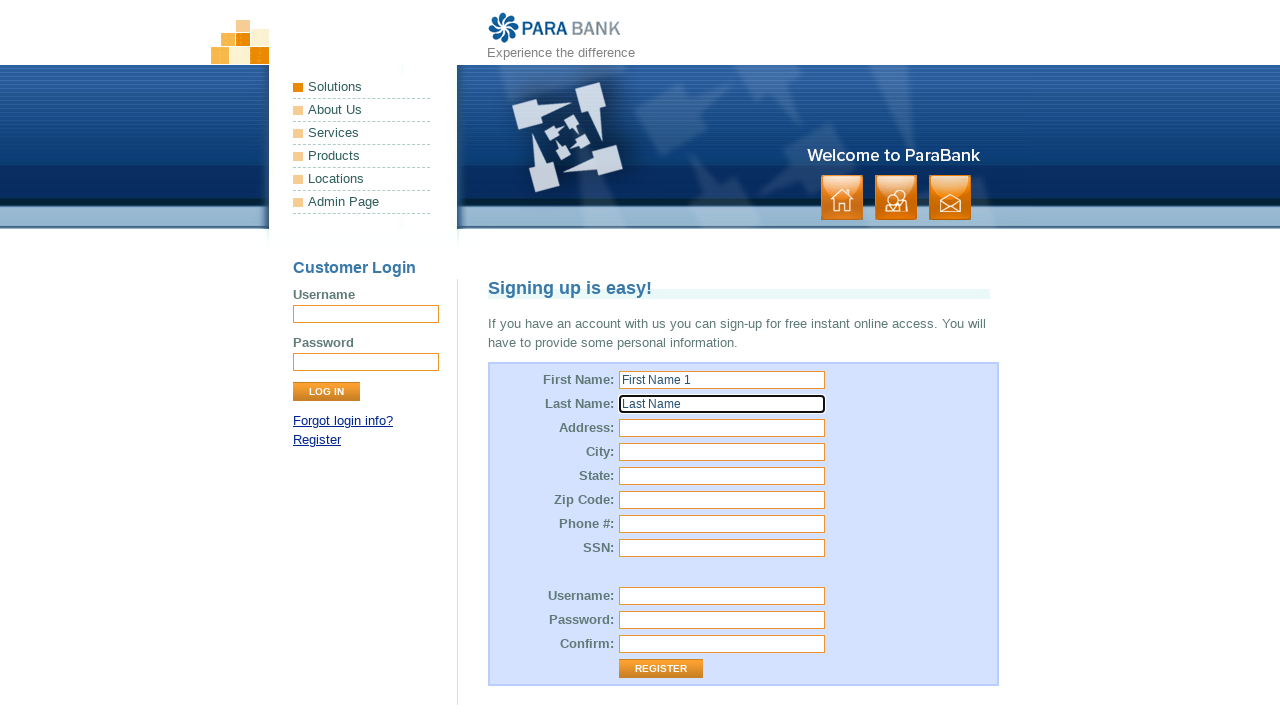

Filled address field with '12 Avenue' on xpath=//input[@id='customer.address.street']
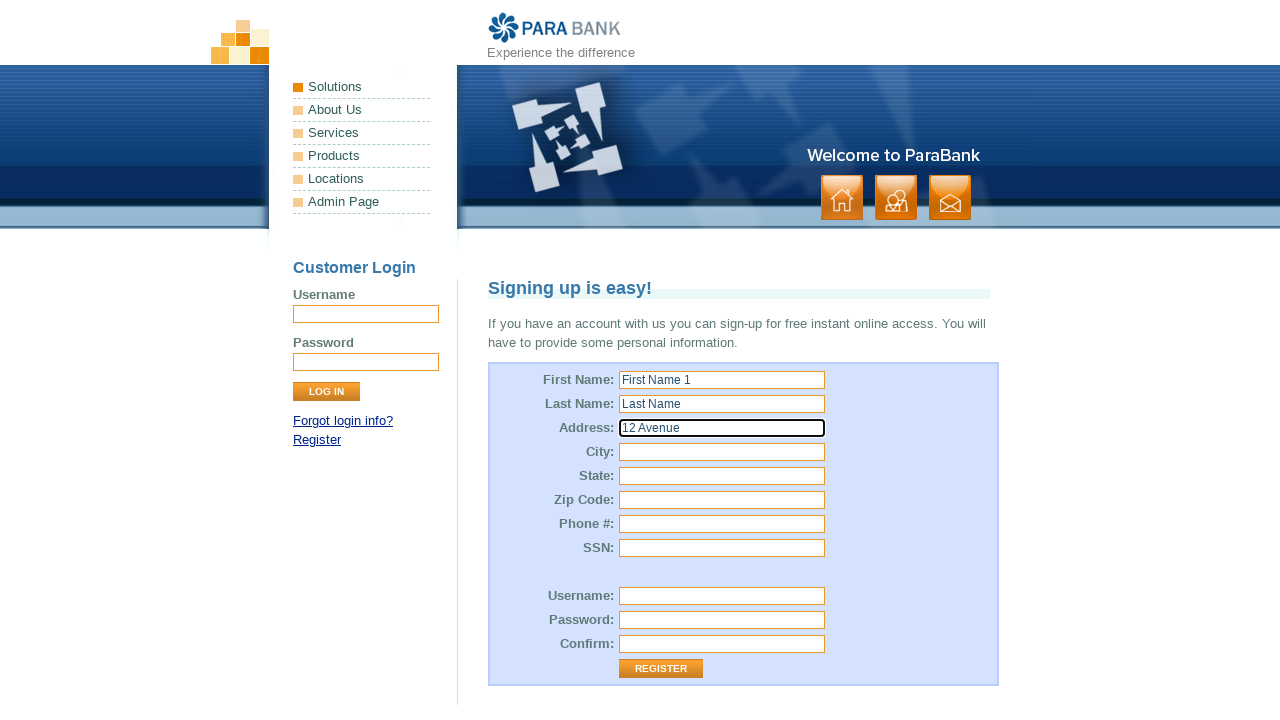

Filled city field with 'New York' on xpath=//input[@id='customer.address.city']
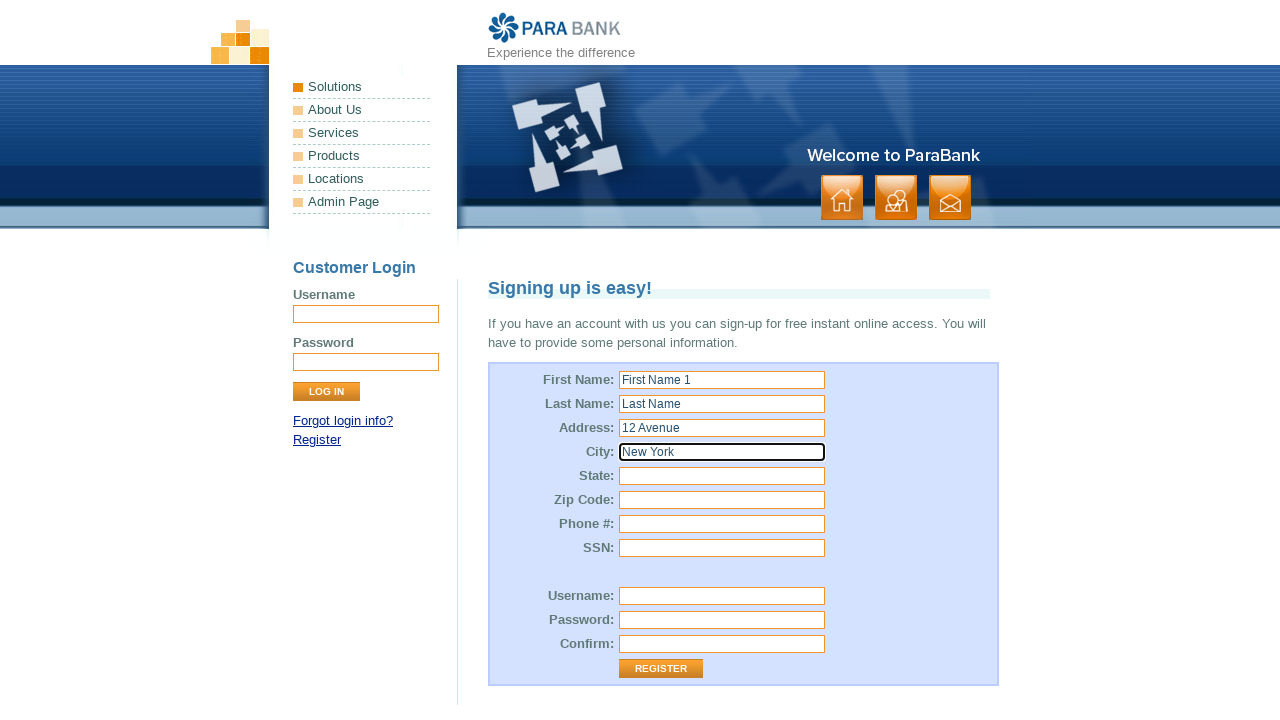

Navigated to registration page for next user
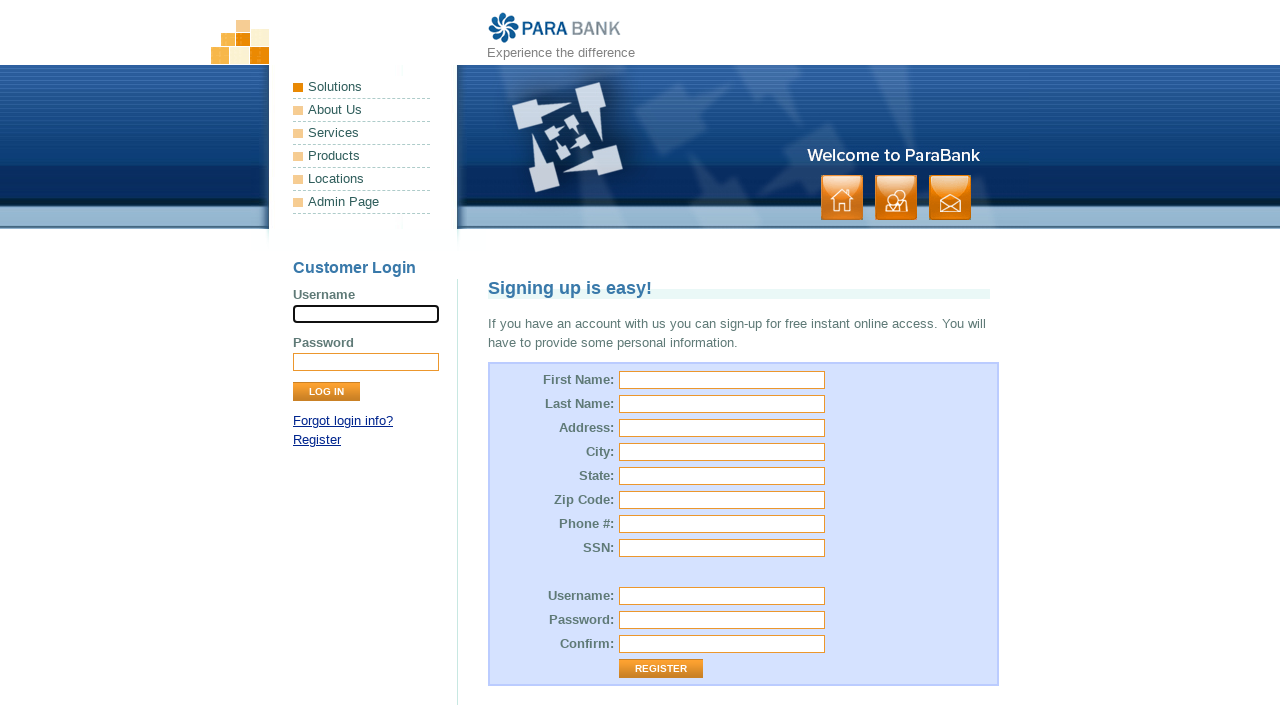

Filled first name field with 'First Name 2' on xpath=//input[@id='customer.firstName']
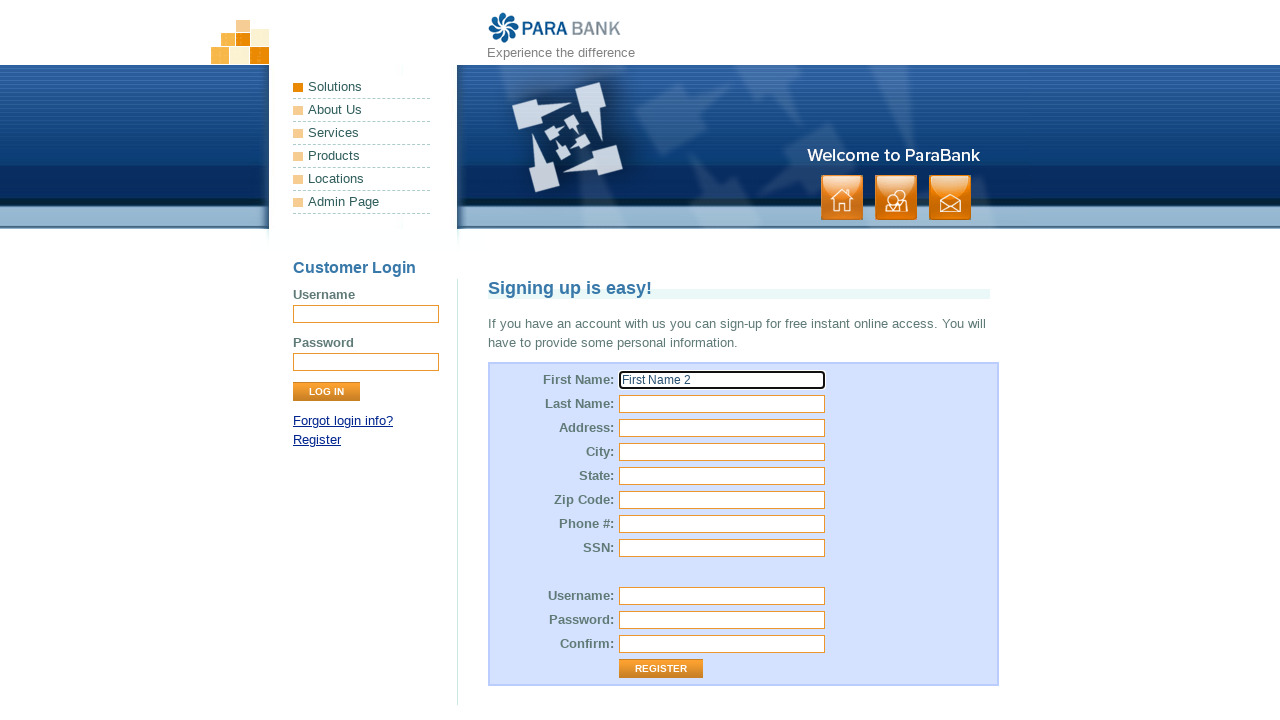

Filled last name field with 'Last Name' on xpath=//input[@id='customer.lastName']
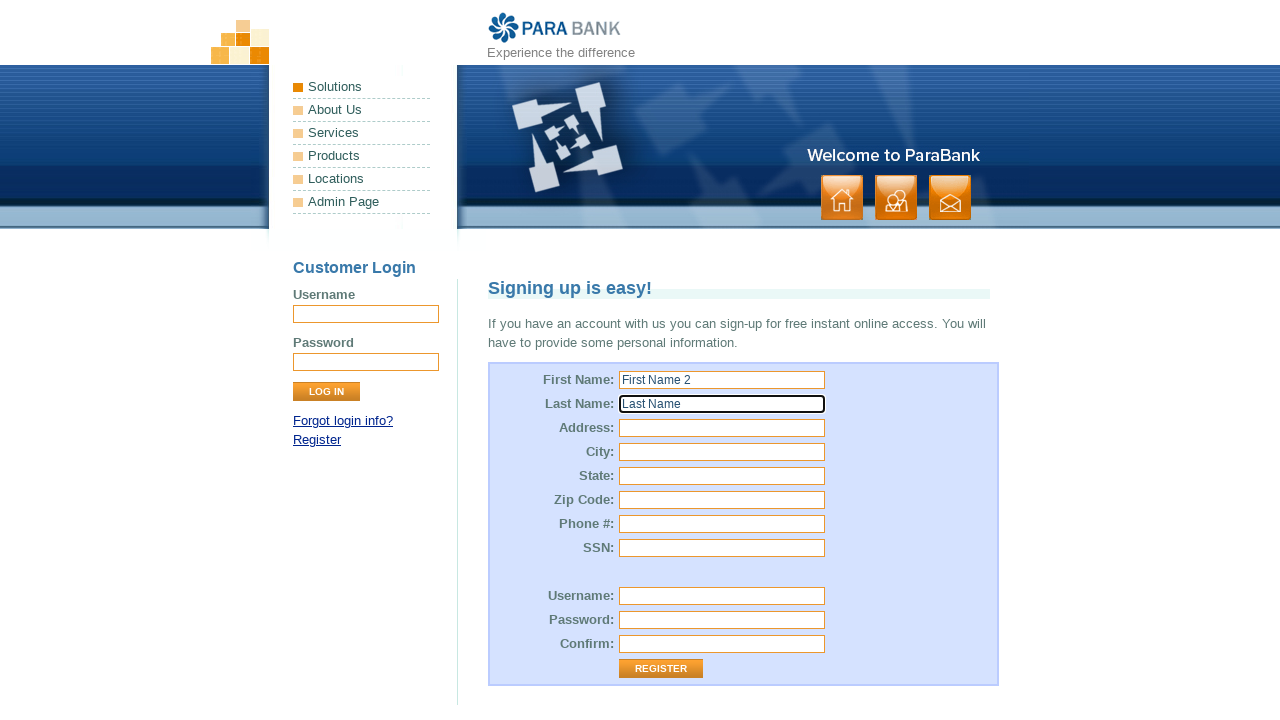

Filled address field with '12 Avenue' on xpath=//input[@id='customer.address.street']
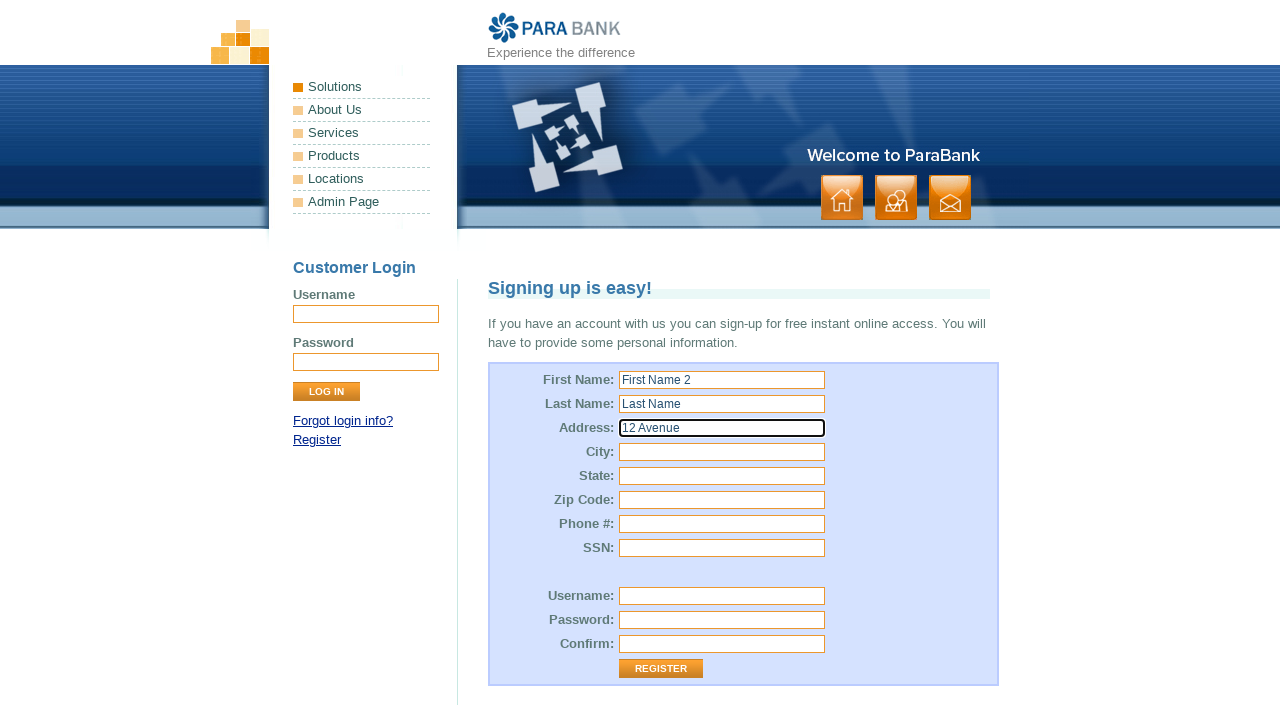

Filled city field with 'New York' on xpath=//input[@id='customer.address.city']
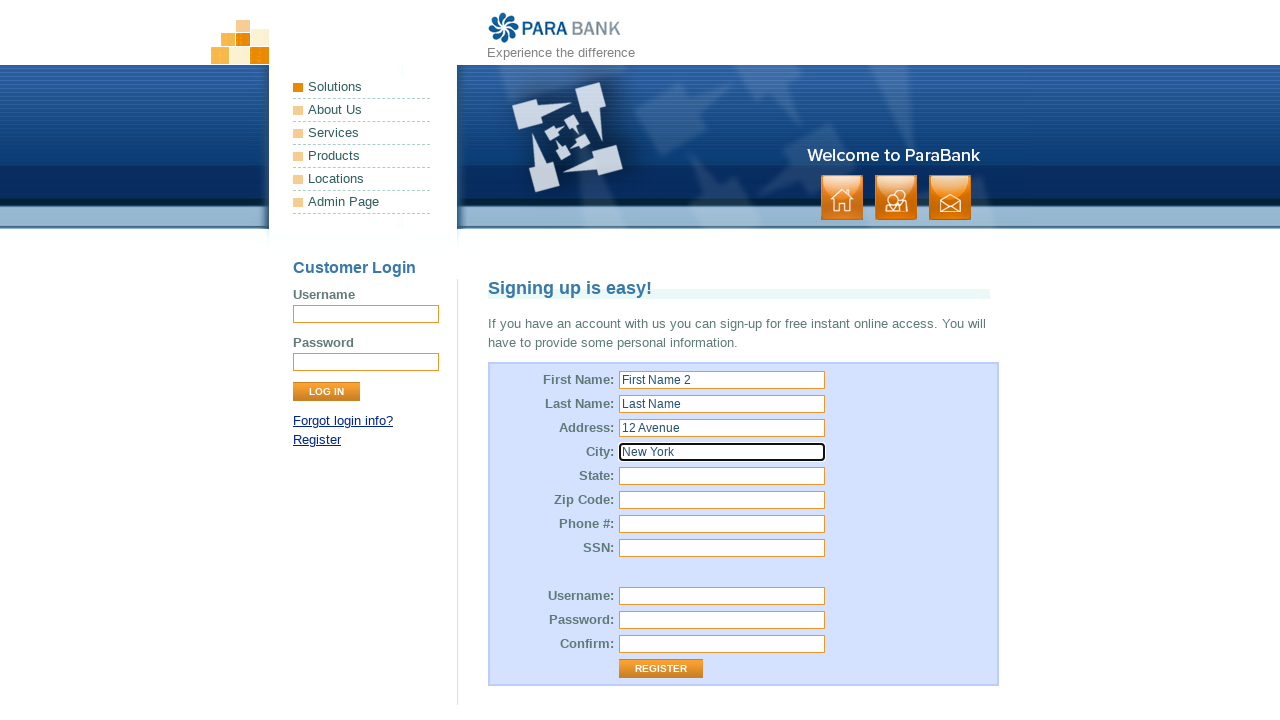

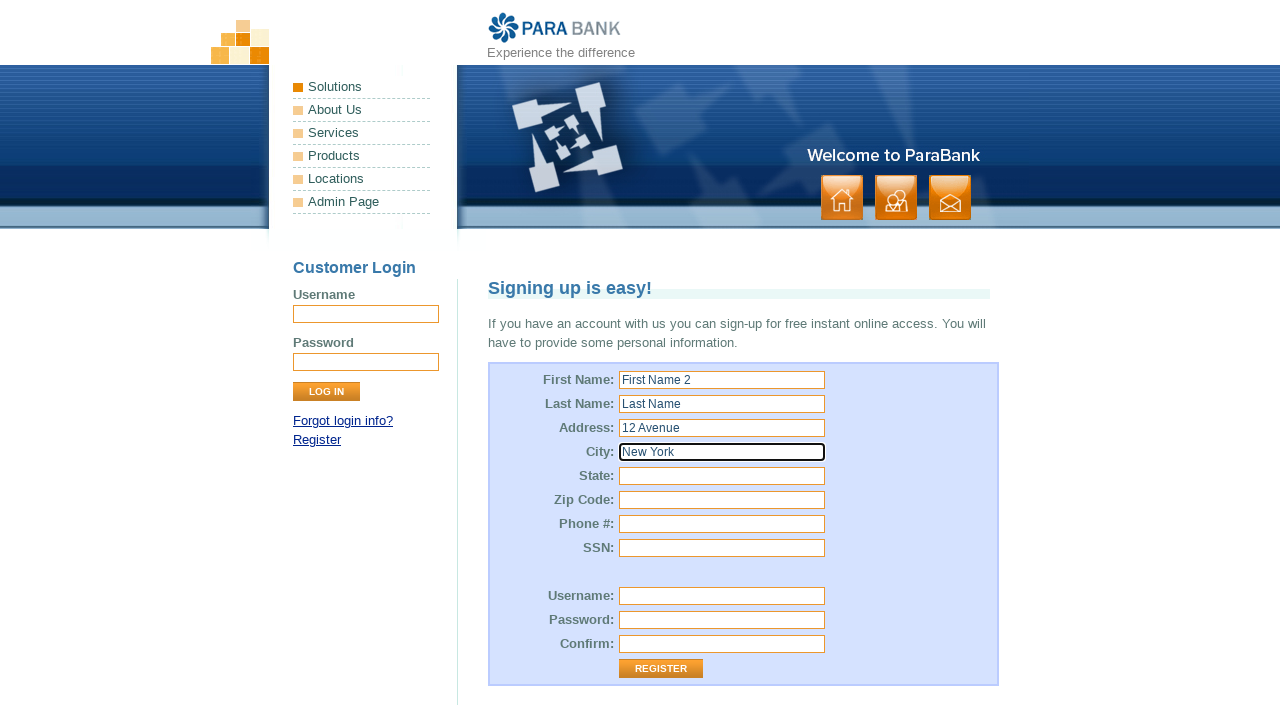